Tests page scrolling functionality by scrolling to a specific element (All Calculators image) on the calculator.net homepage

Starting URL: https://www.calculator.net/

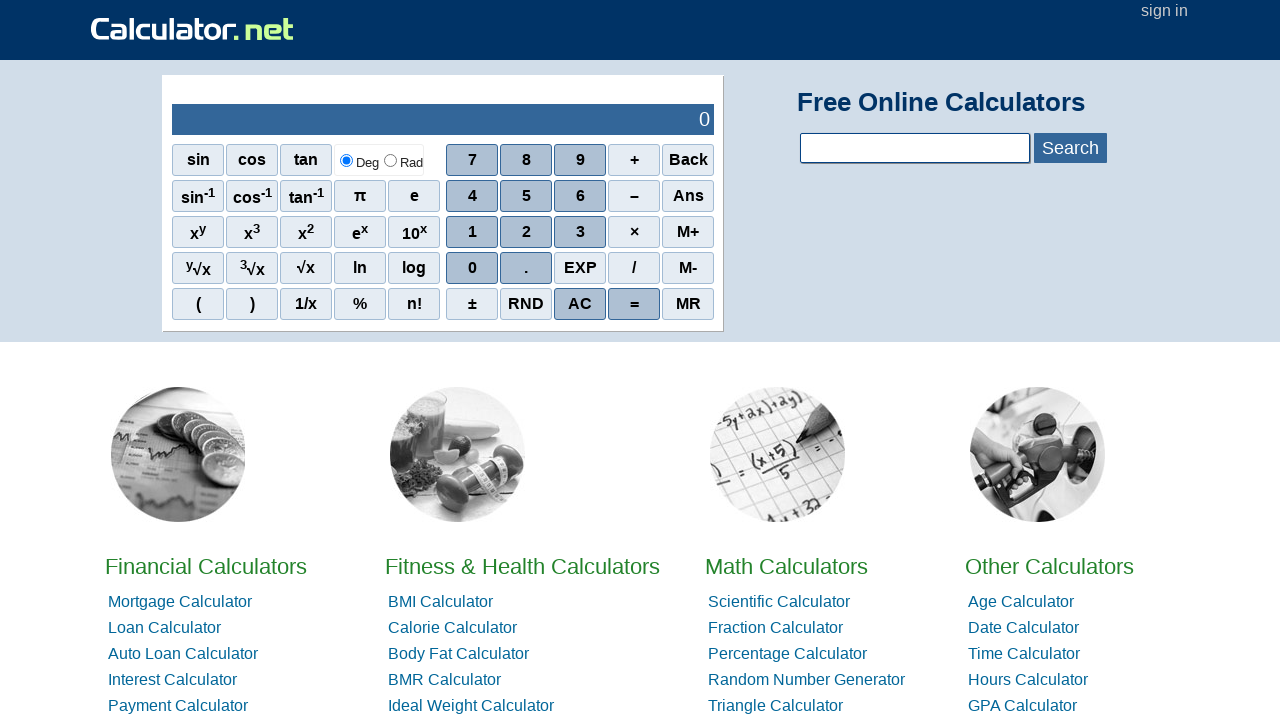

Located 'All Calculators' image element
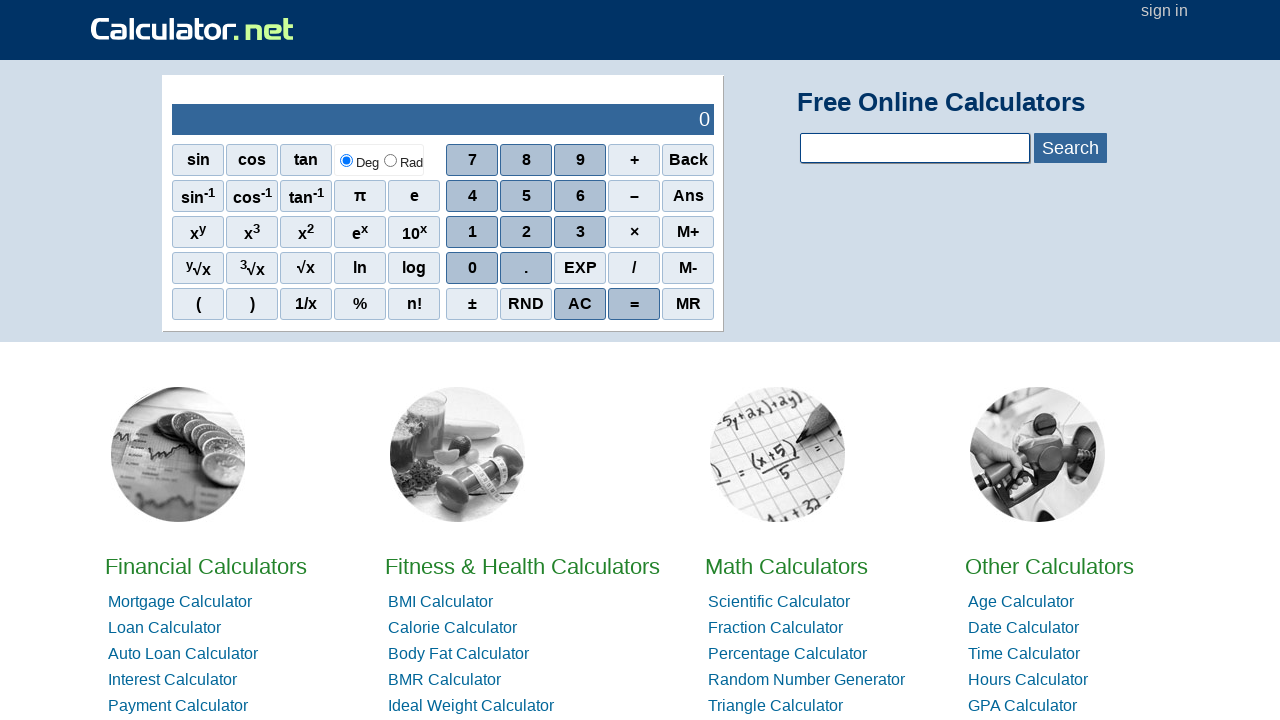

Scrolled 'All Calculators' image into view
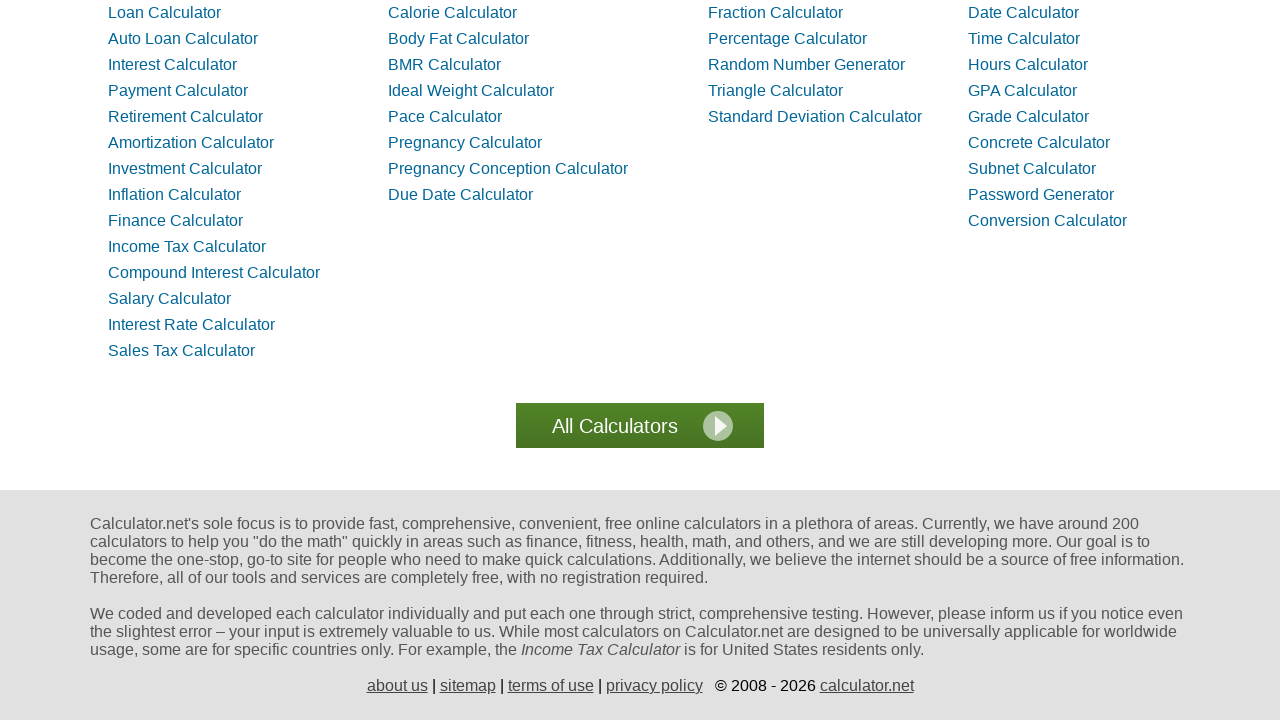

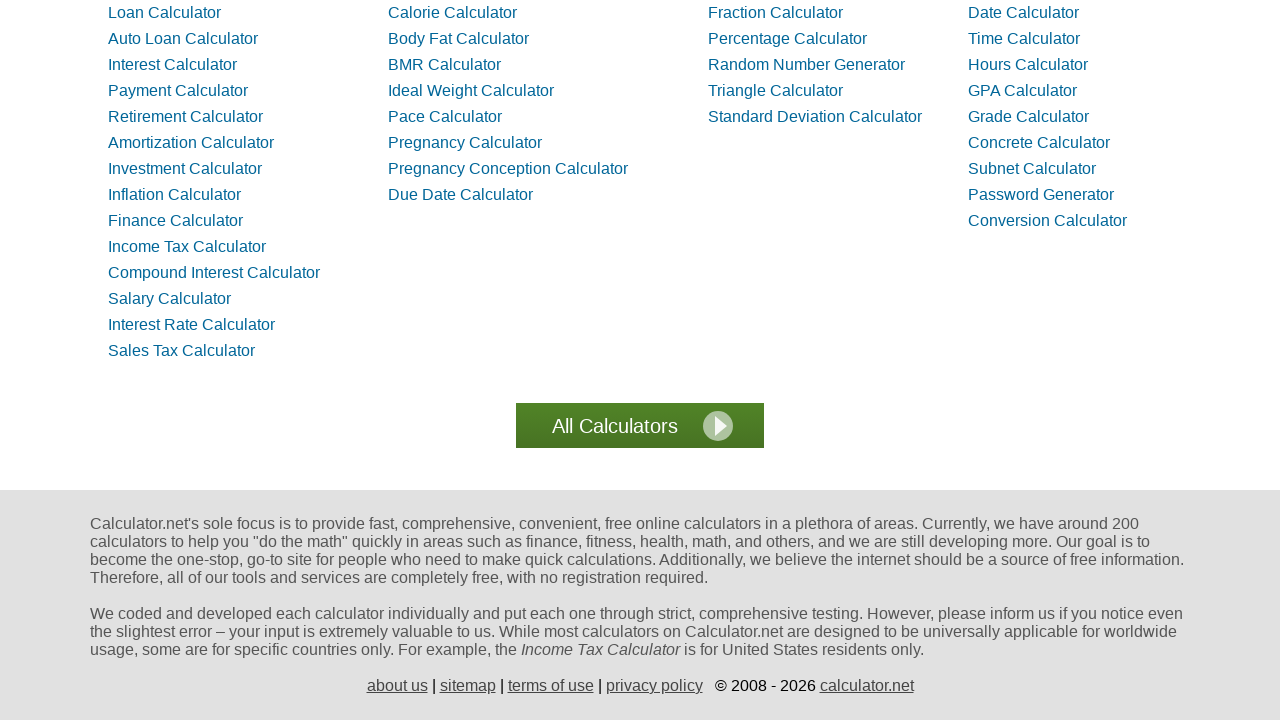